Navigates to the baggage policy page via the Travel Info menu and verifies the page title

Starting URL: https://www.delta.com

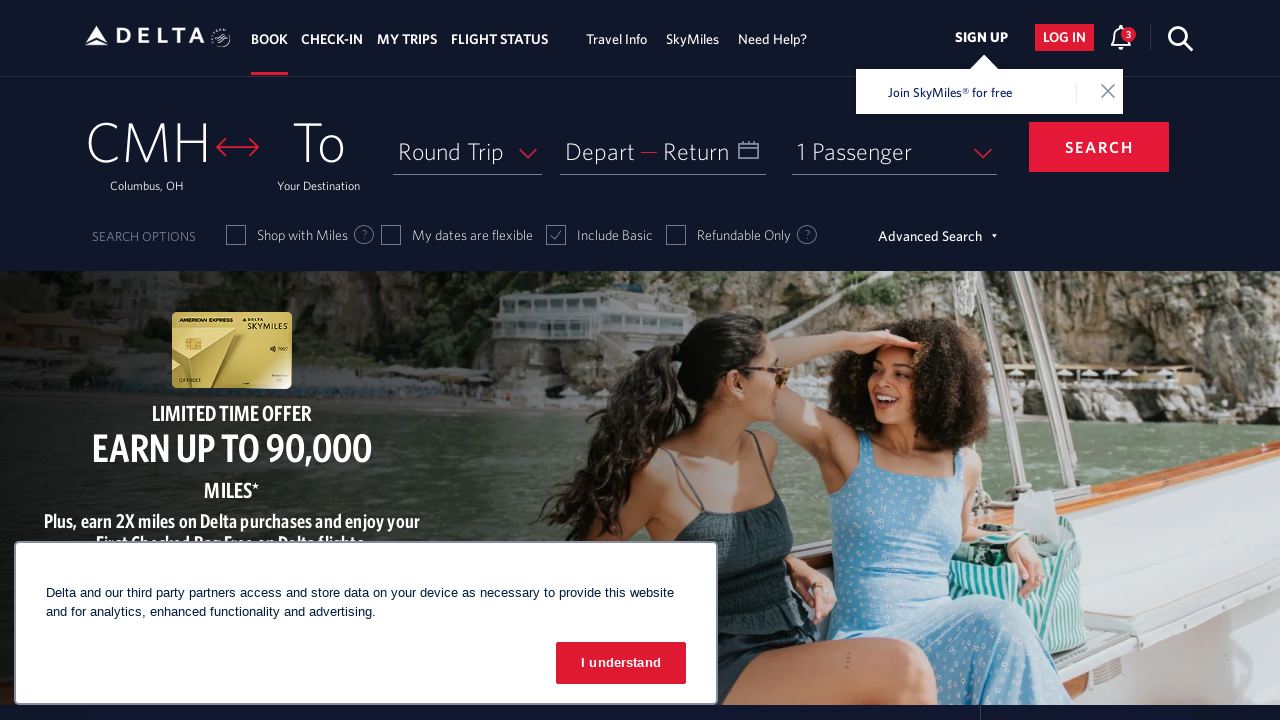

Clicked Travel Info link in navigation at (616, 39) on text=Travel Info
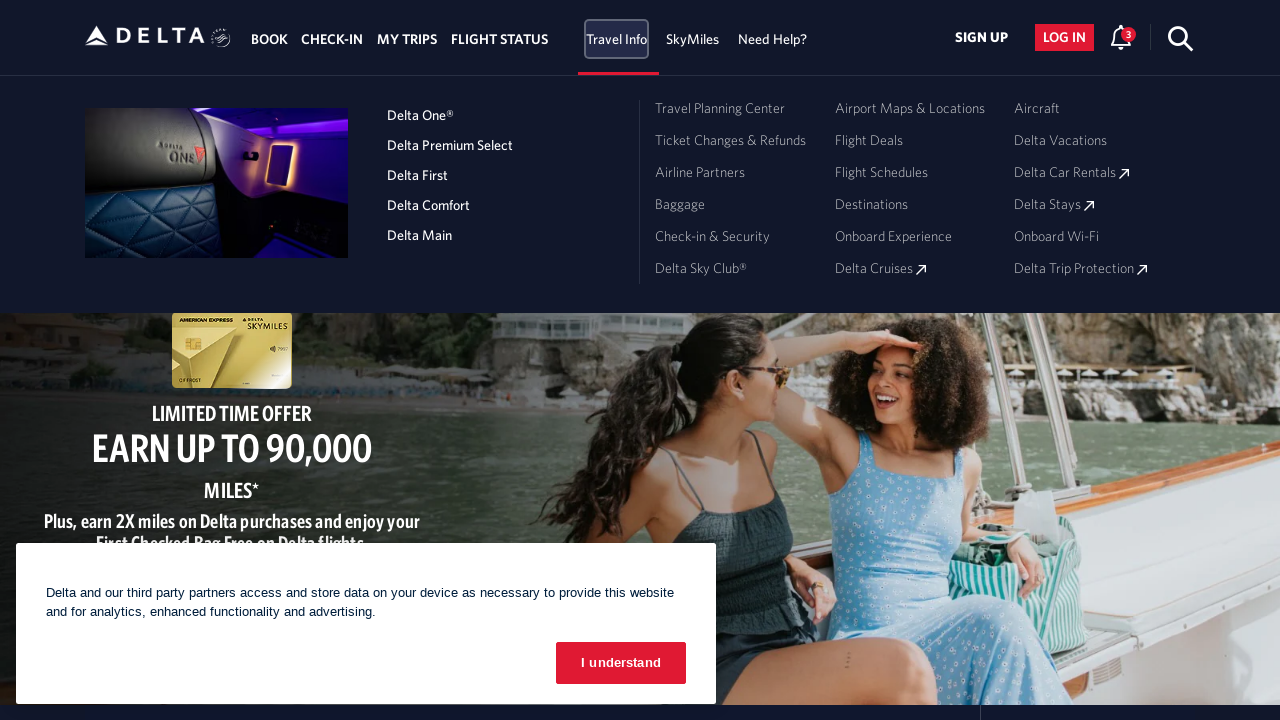

Clicked Baggage link in dropdown menu at (680, 204) on text=Baggage
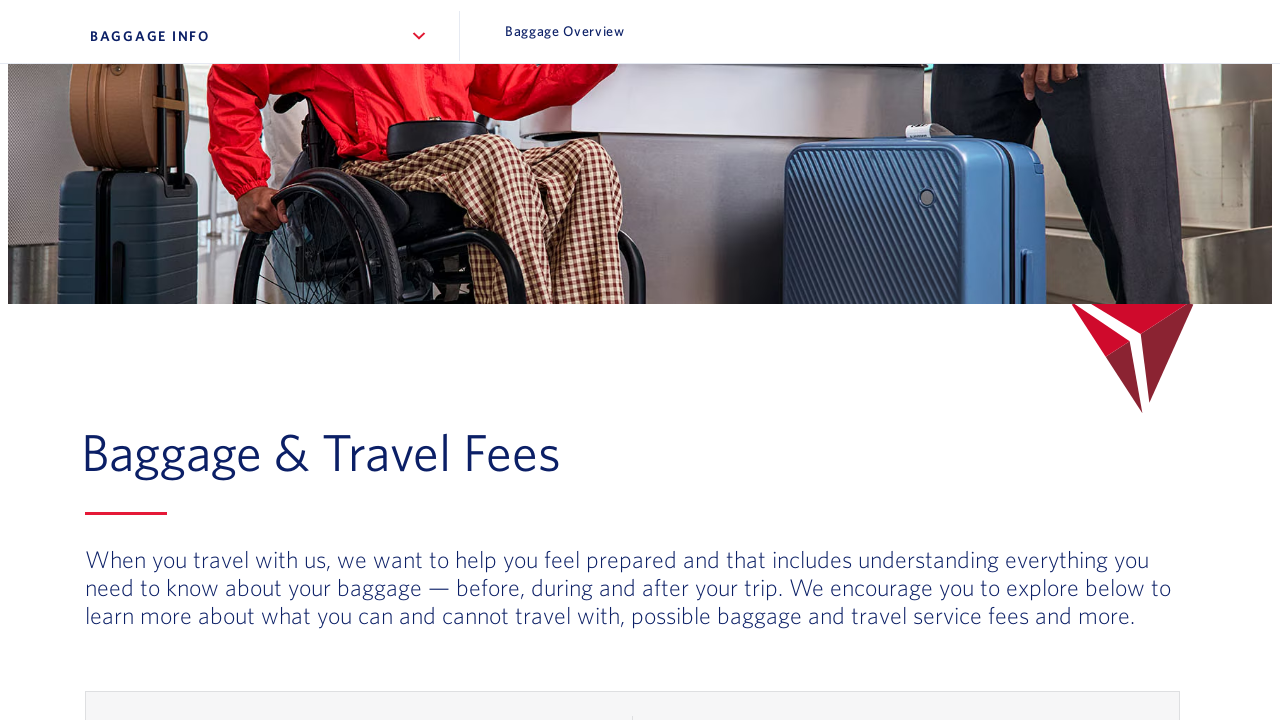

Verified page title is 'Baggage Policy and Fees | Delta Air Lines'
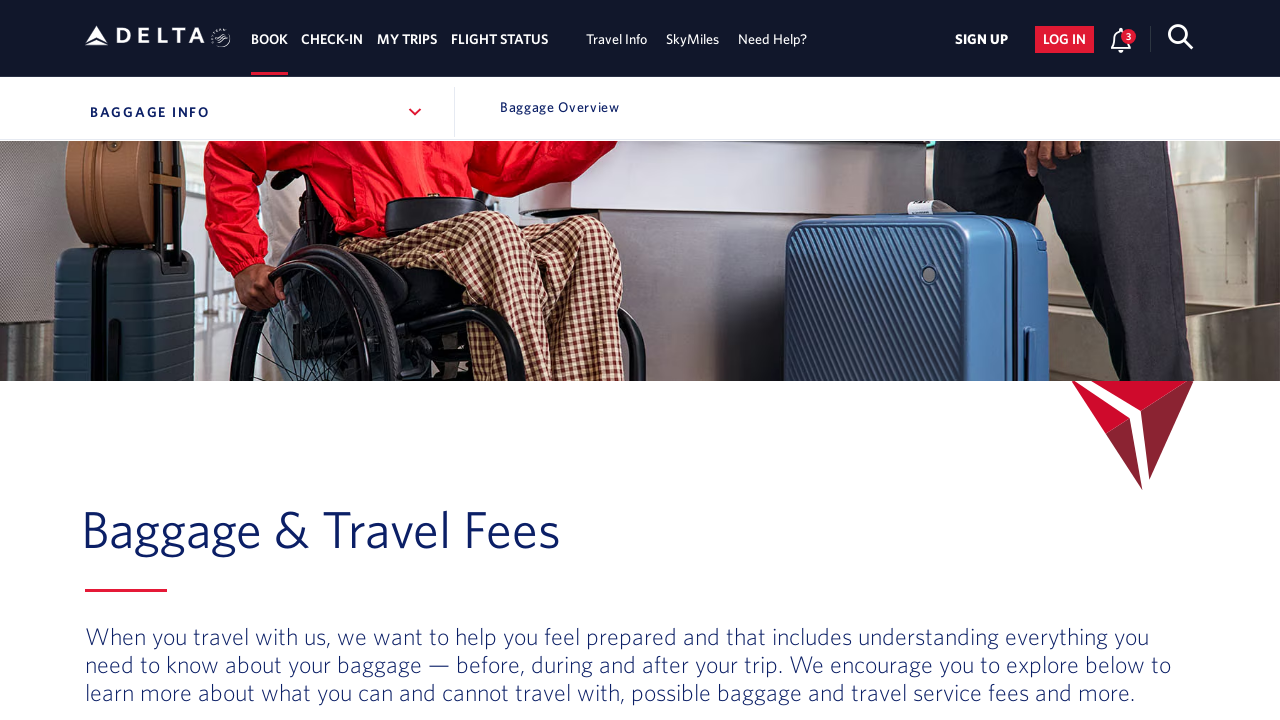

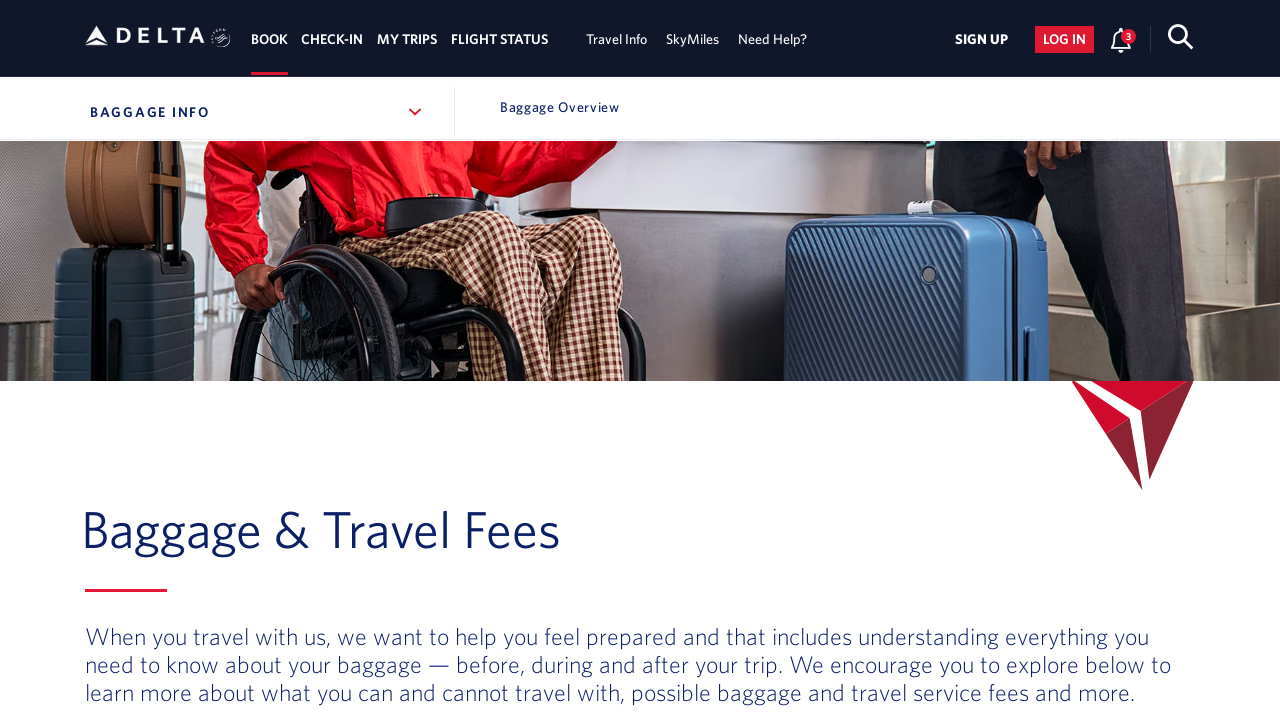